Tests frame navigation functionality by hovering over a menu, clicking on the Frames option, switching to an iframe, and entering text into a field within the frame

Starting URL: http://demo.automationtesting.in/Register.html

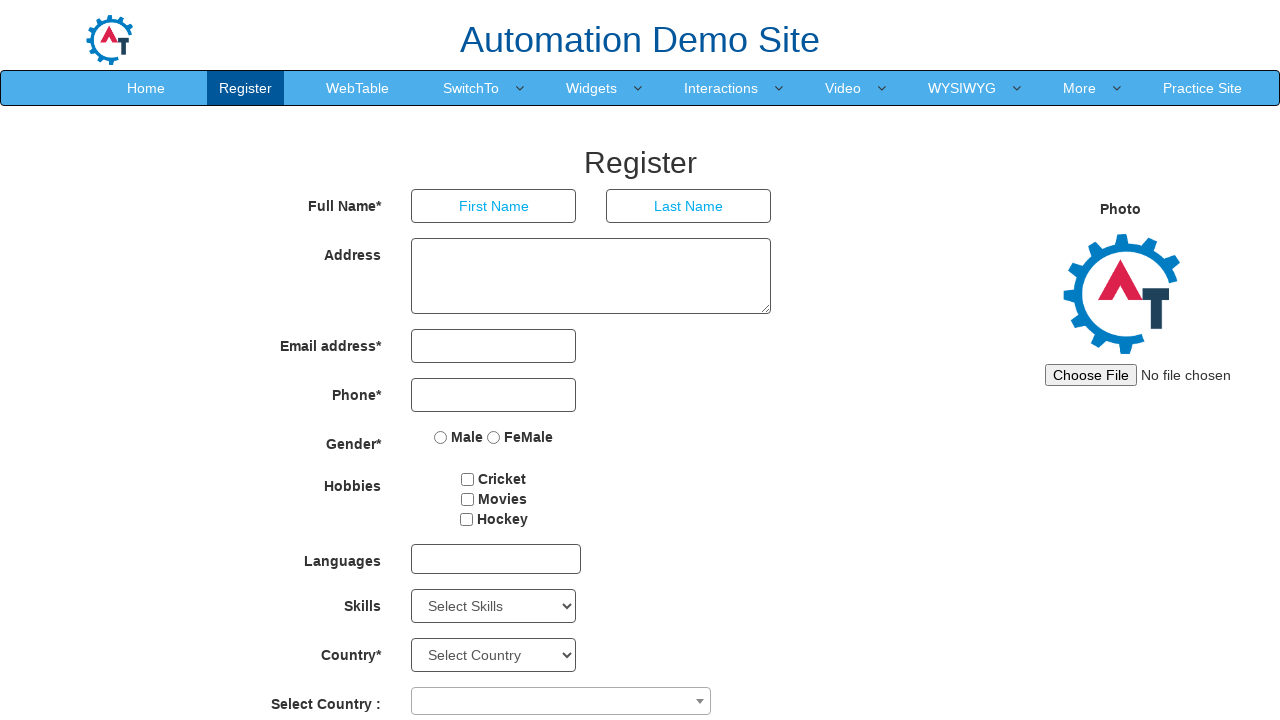

Hovered over SwitchTo menu item at (471, 88) on xpath=//a[contains(text(),'SwitchTo')]
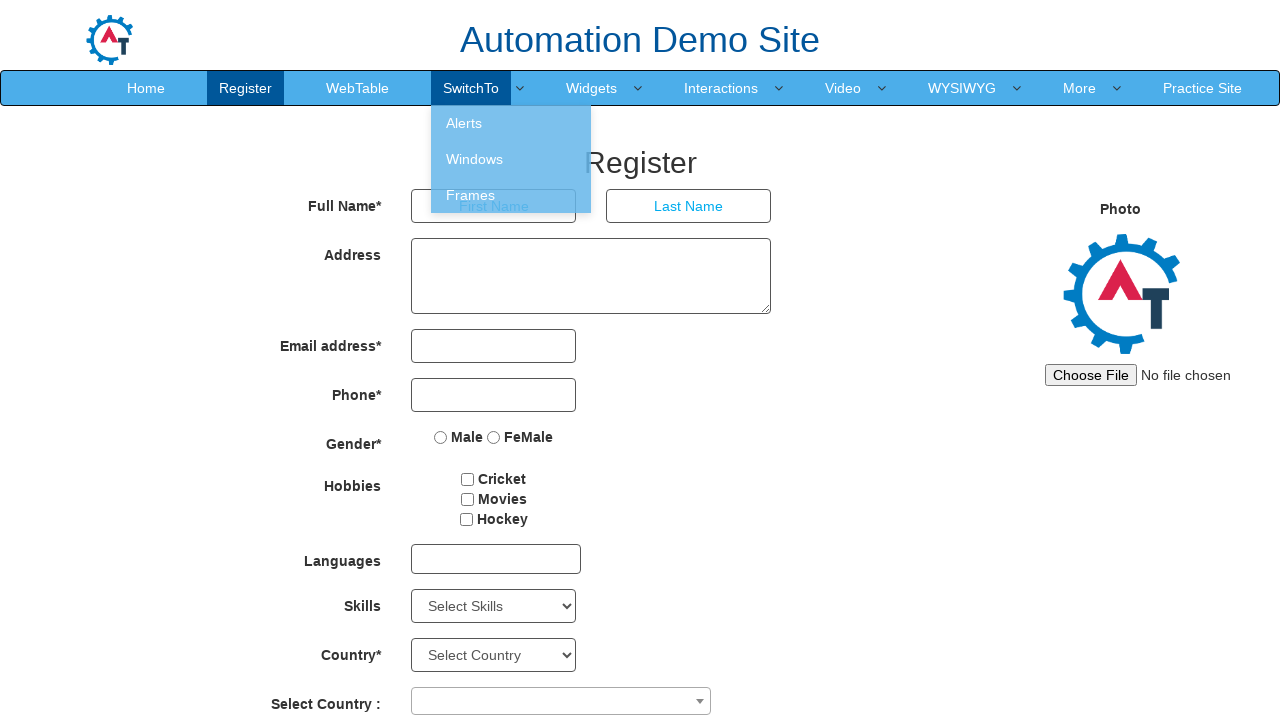

Clicked on Frames option from dropdown menu at (511, 195) on xpath=//li[@class='dropdown'][1]//ul/li/a[contains(text(),'Frames')] >> nth=0
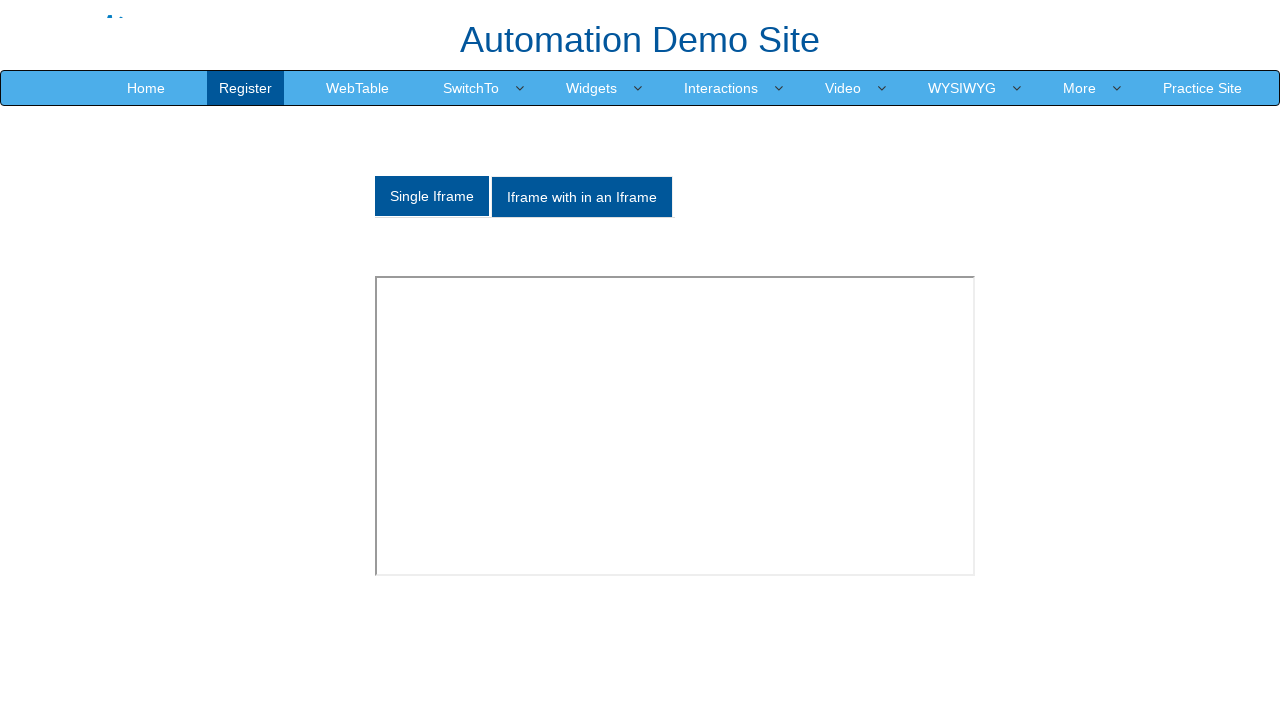

Located and switched to iframe with id 'singleframe'
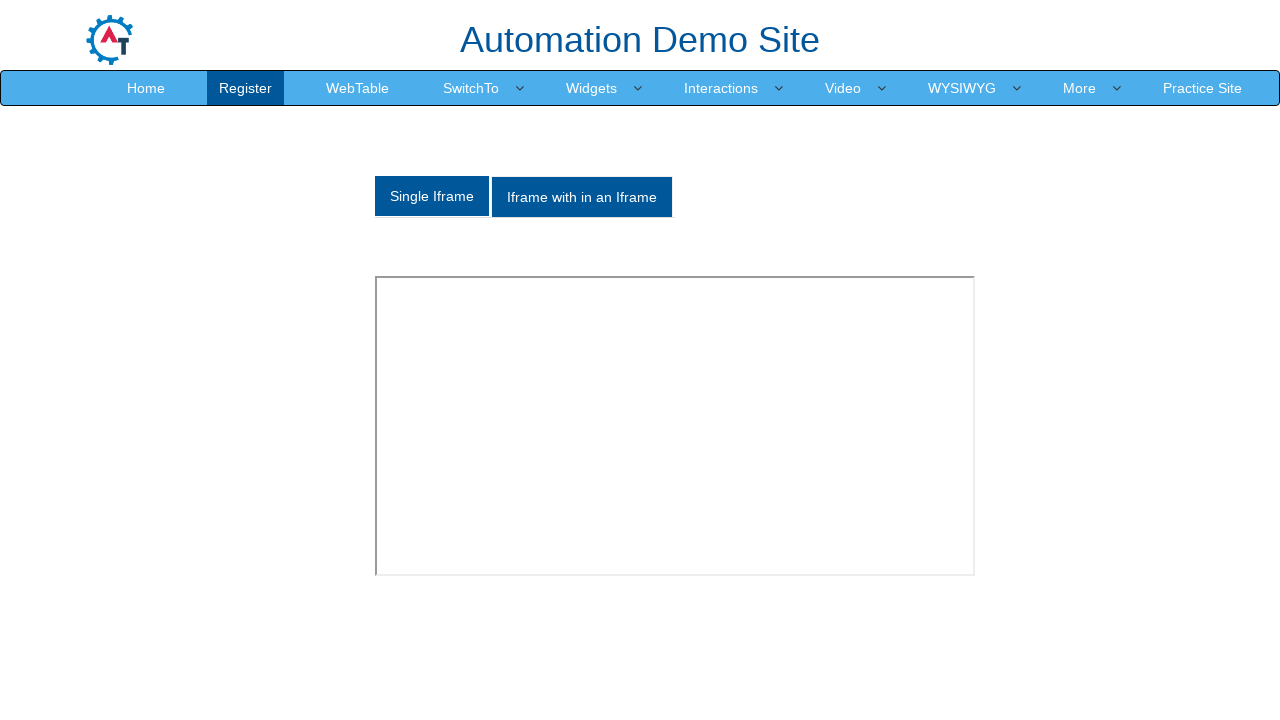

Entered 'Selenium' into text field within iframe on #singleframe >> internal:control=enter-frame >> input[type='text']
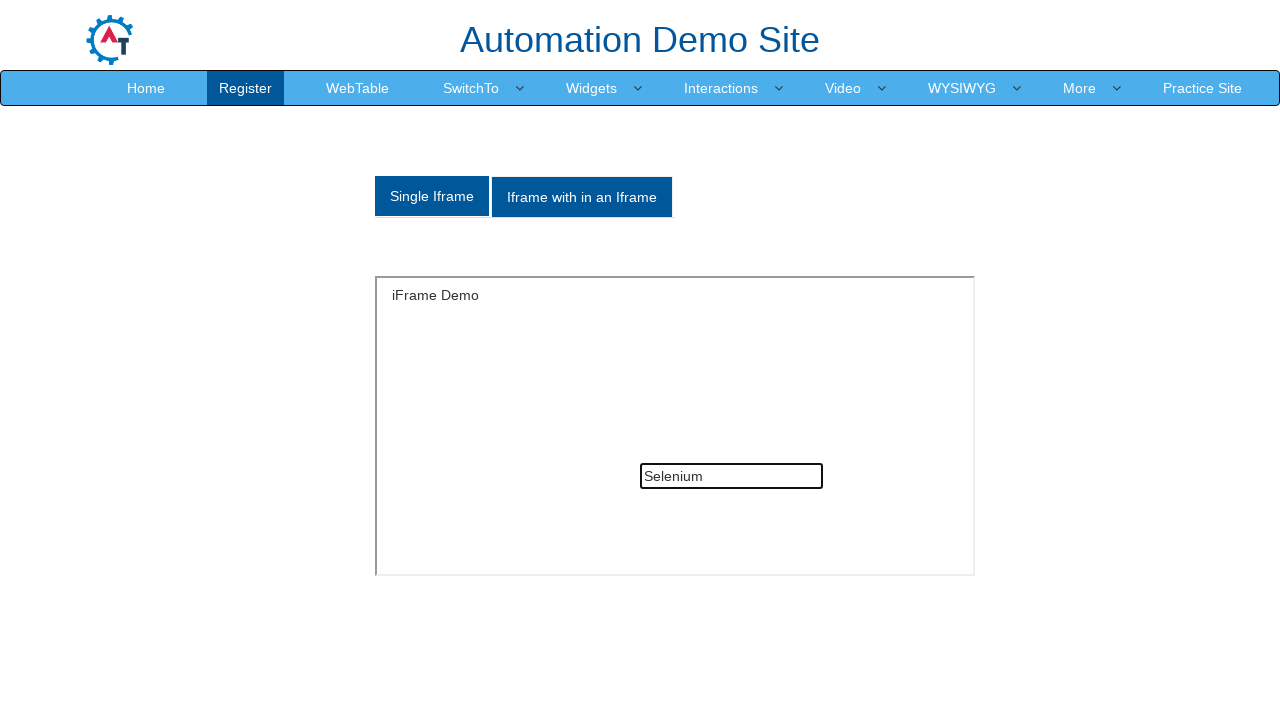

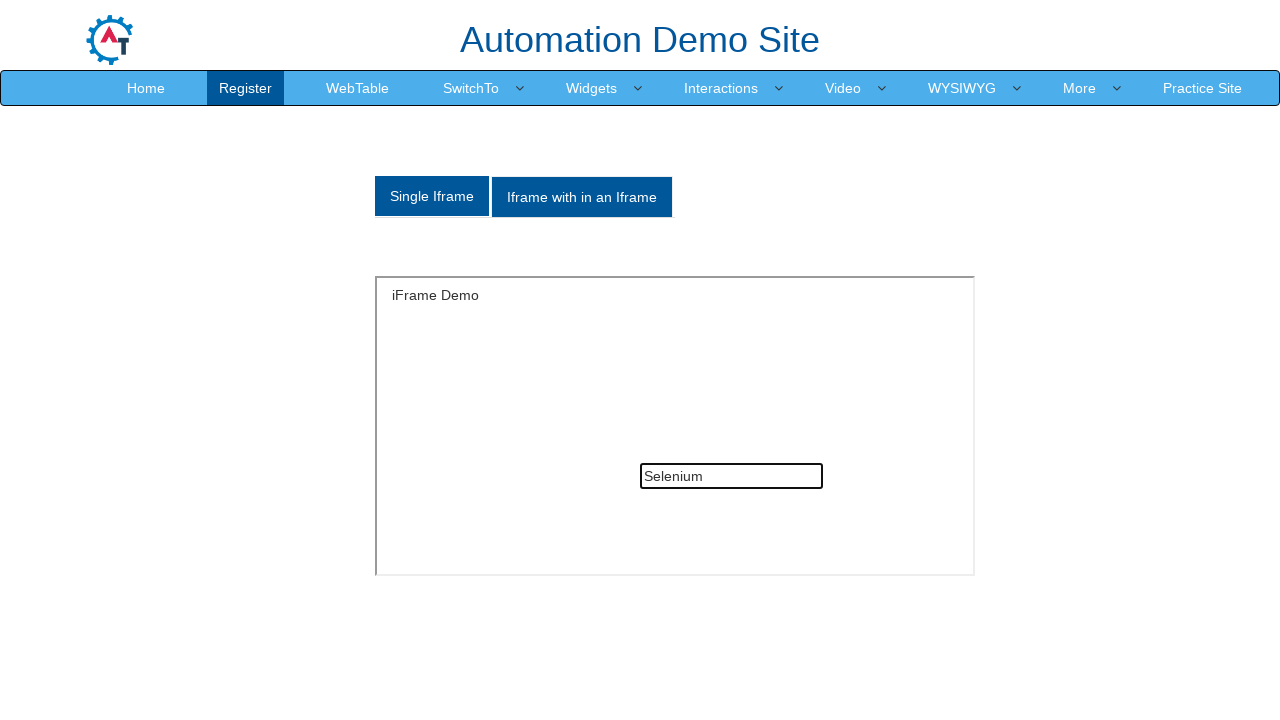